Tests the Radio Button component by clicking on Yes and Impressive radio buttons

Starting URL: https://demoqa.com/elements

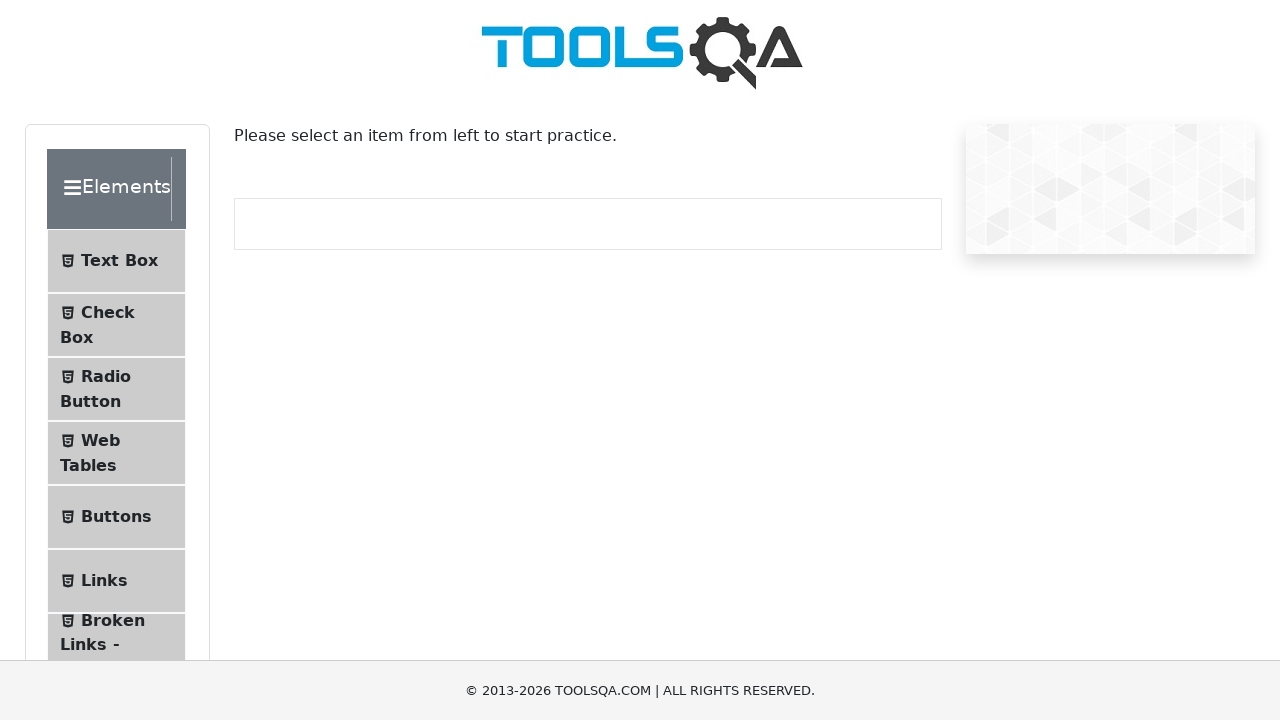

Clicked on Radio button menu item at (116, 389) on li#item-2
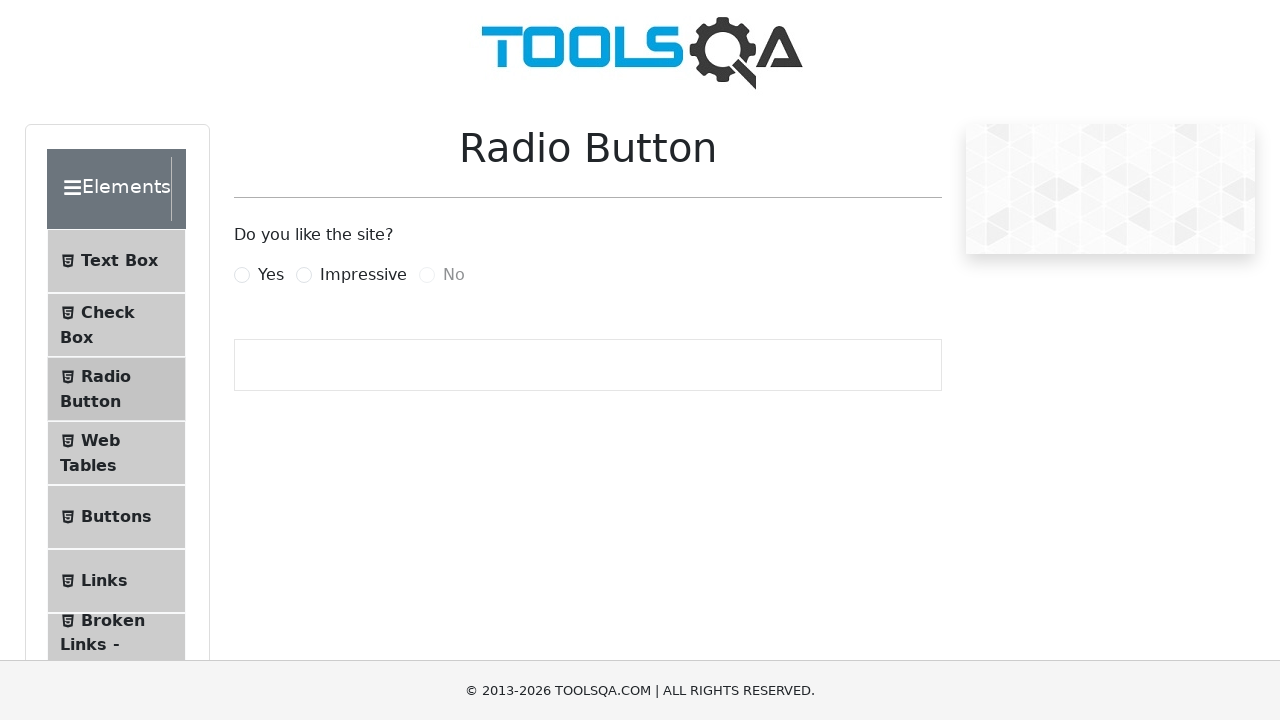

Clicked on Radio button Yes at (271, 275) on label[for="yesRadio"]
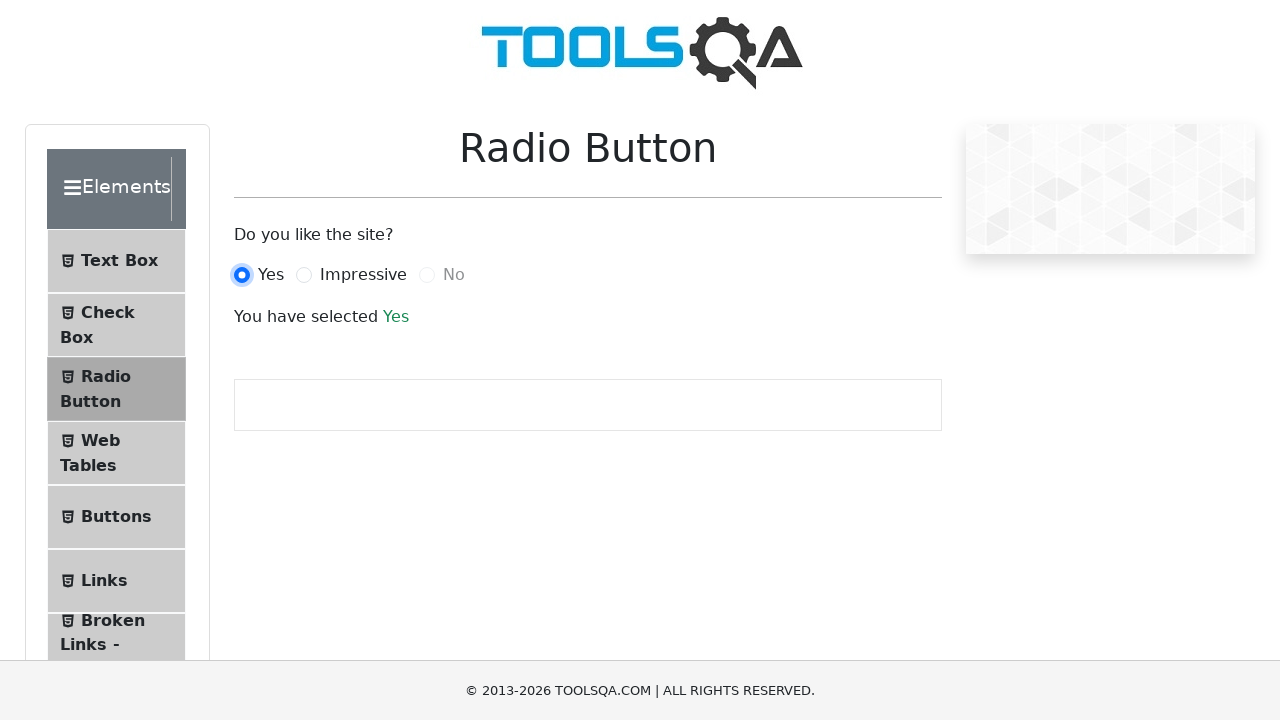

Waited for selection text to appear
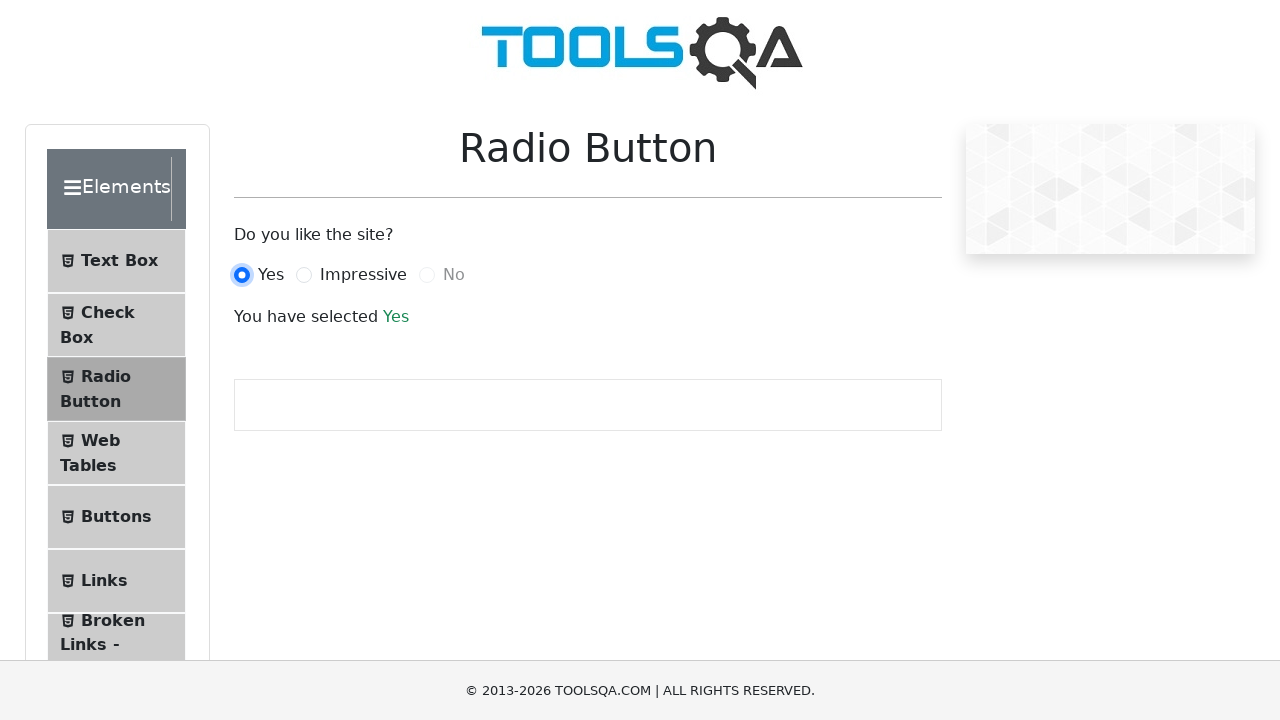

Clicked on Radio button Impressive at (363, 275) on label[for="impressiveRadio"]
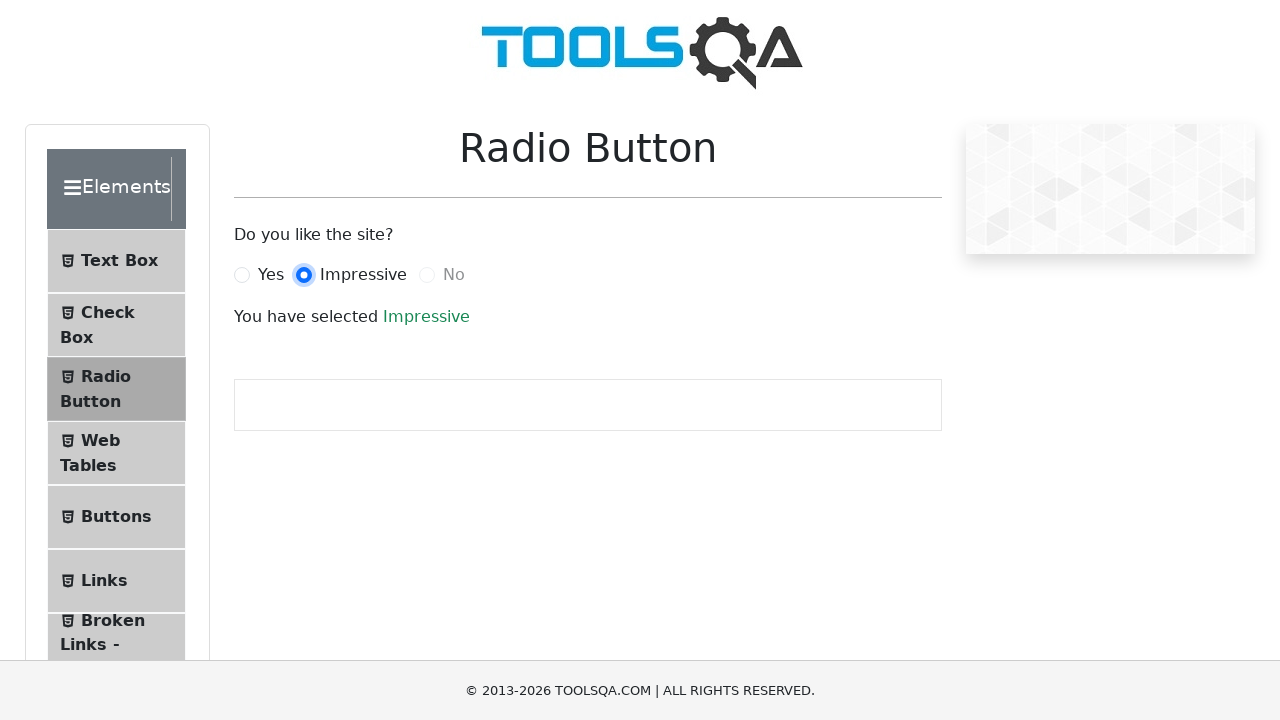

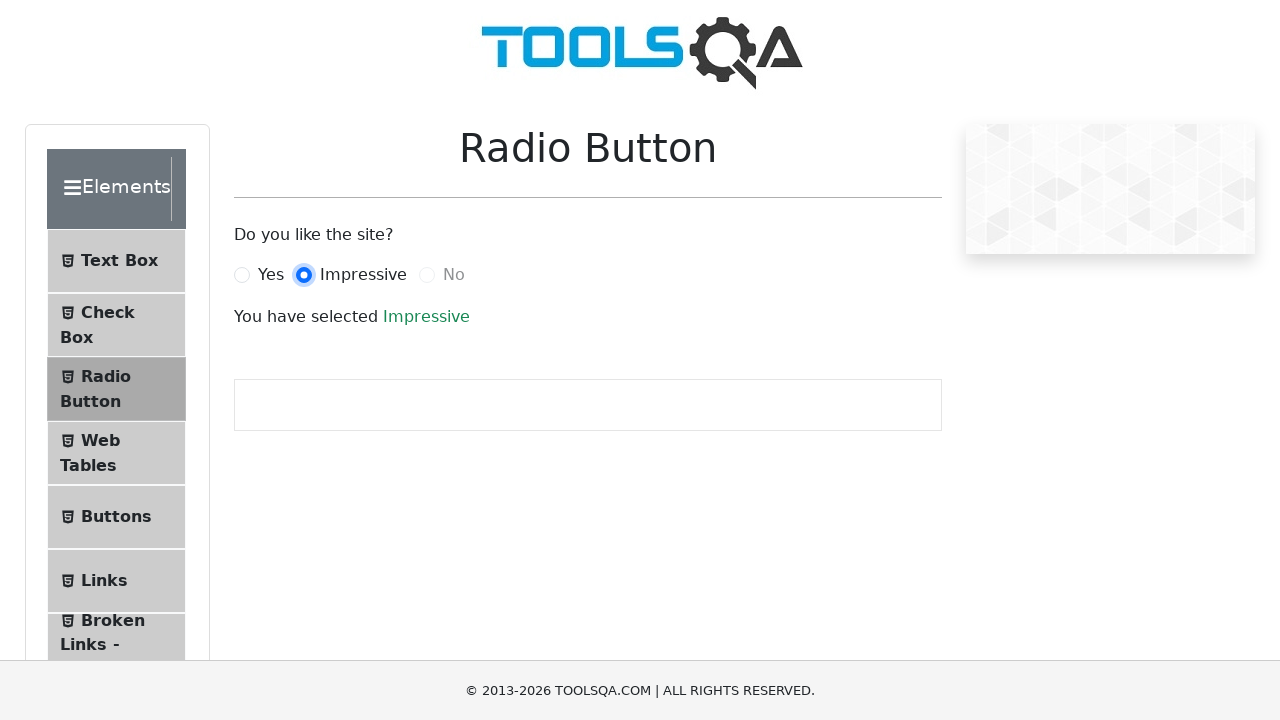